Tests checkbox functionality by clicking a checkbox and verifying its state (displayed, enabled, and selected)

Starting URL: https://rahulshettyacademy.com/AutomationPractice/

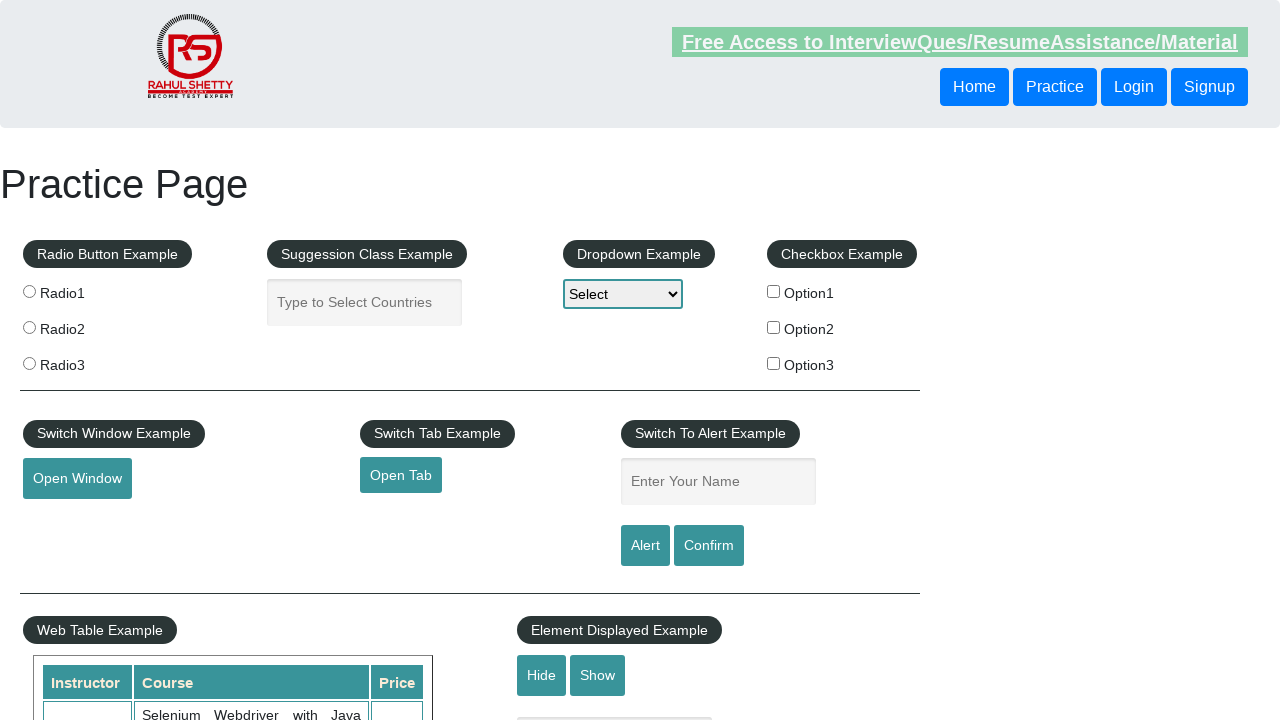

Clicked the first checkbox option at (774, 291) on #checkBoxOption1
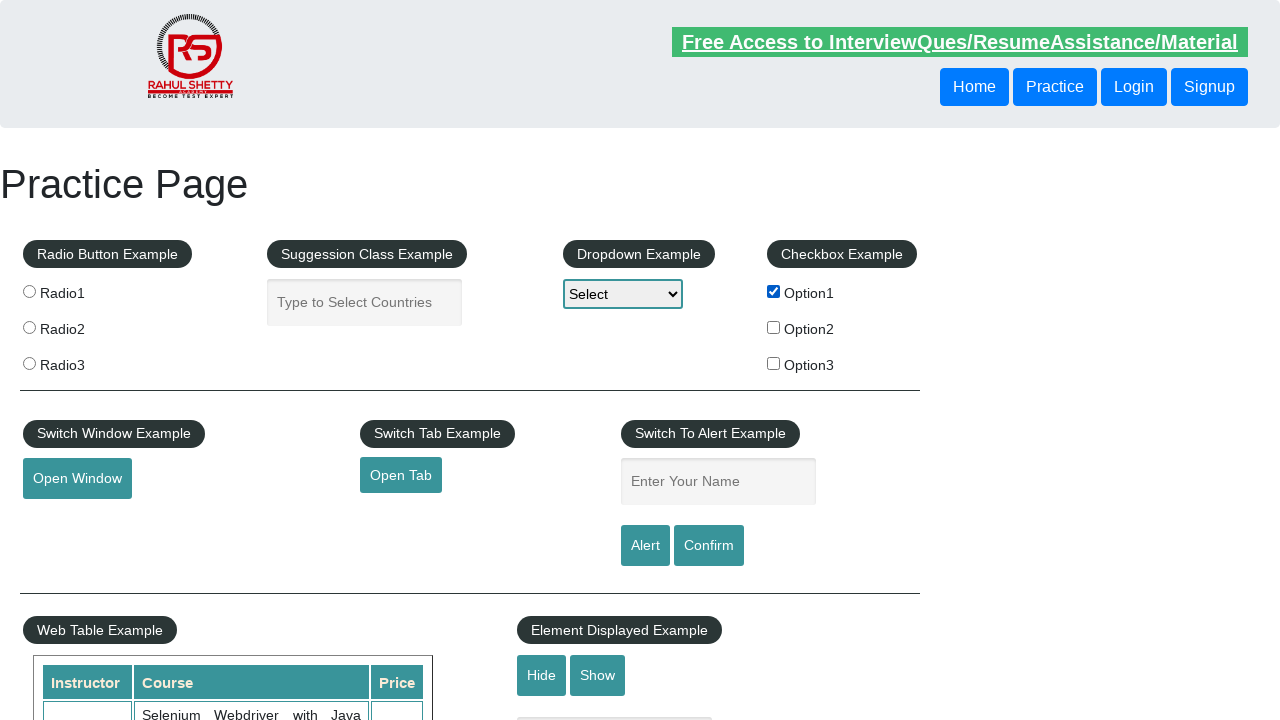

Verified checkbox is visible
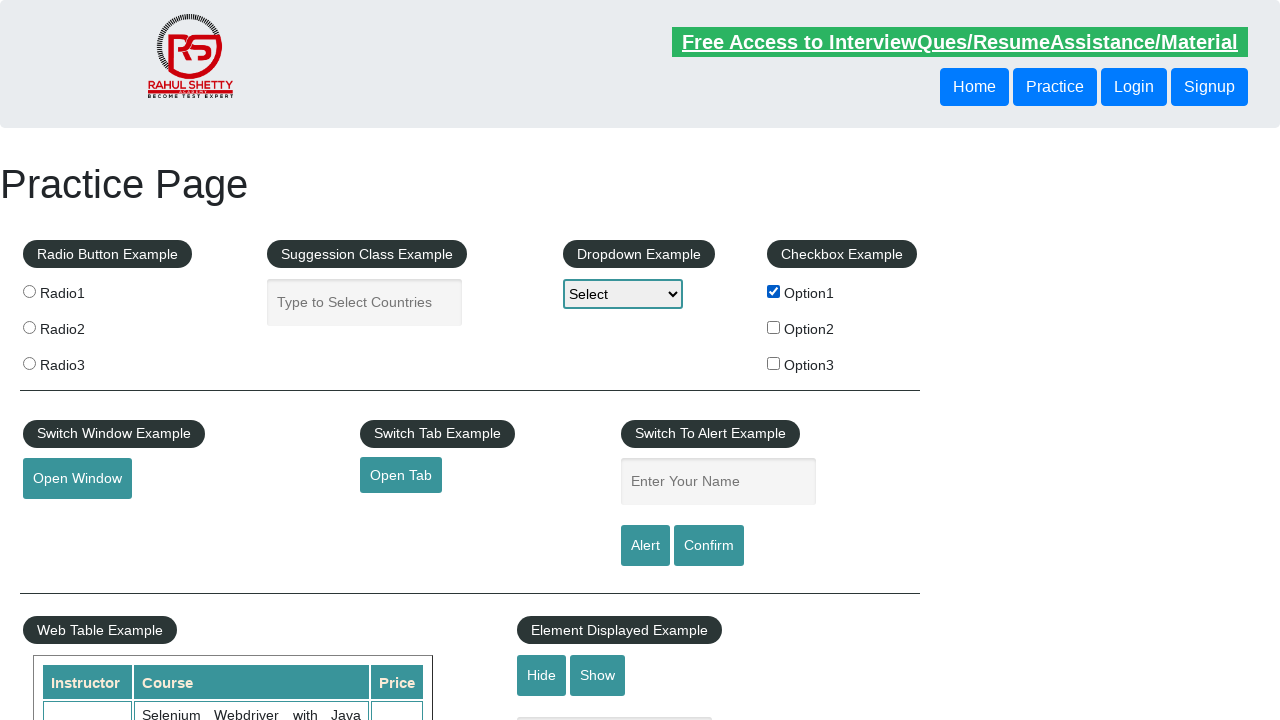

Verified checkbox is enabled
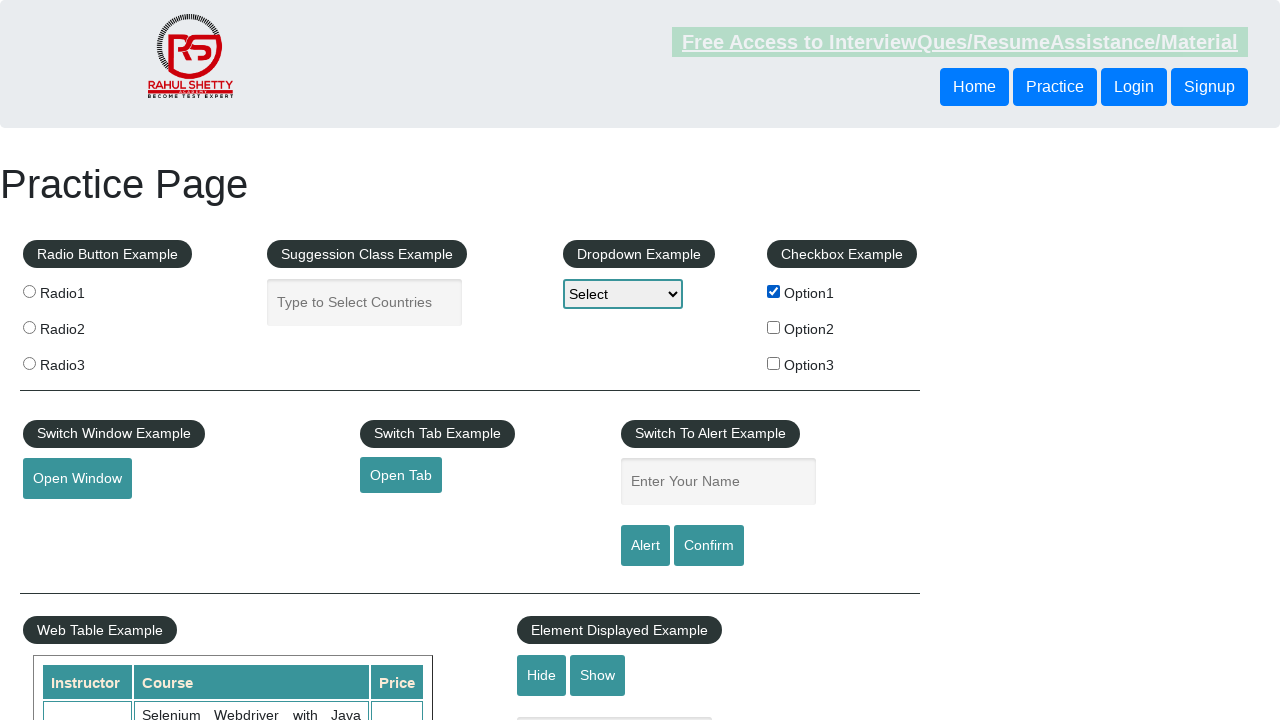

Verified checkbox is checked
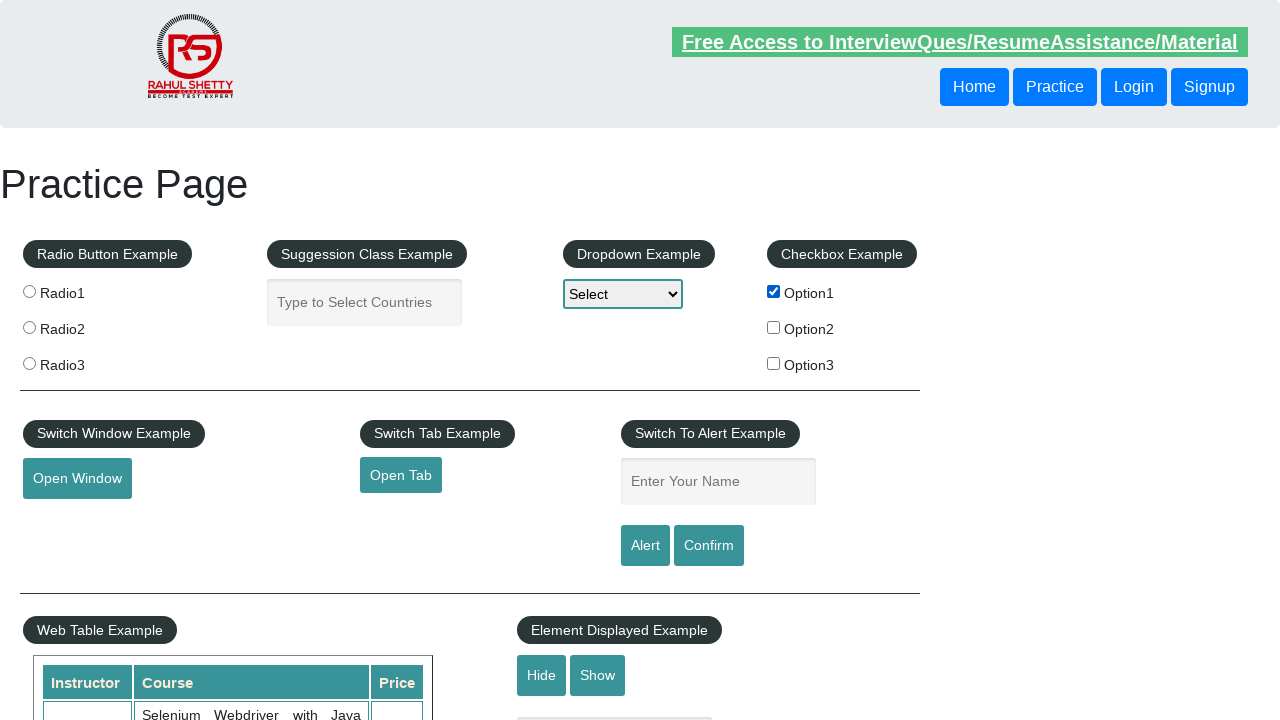

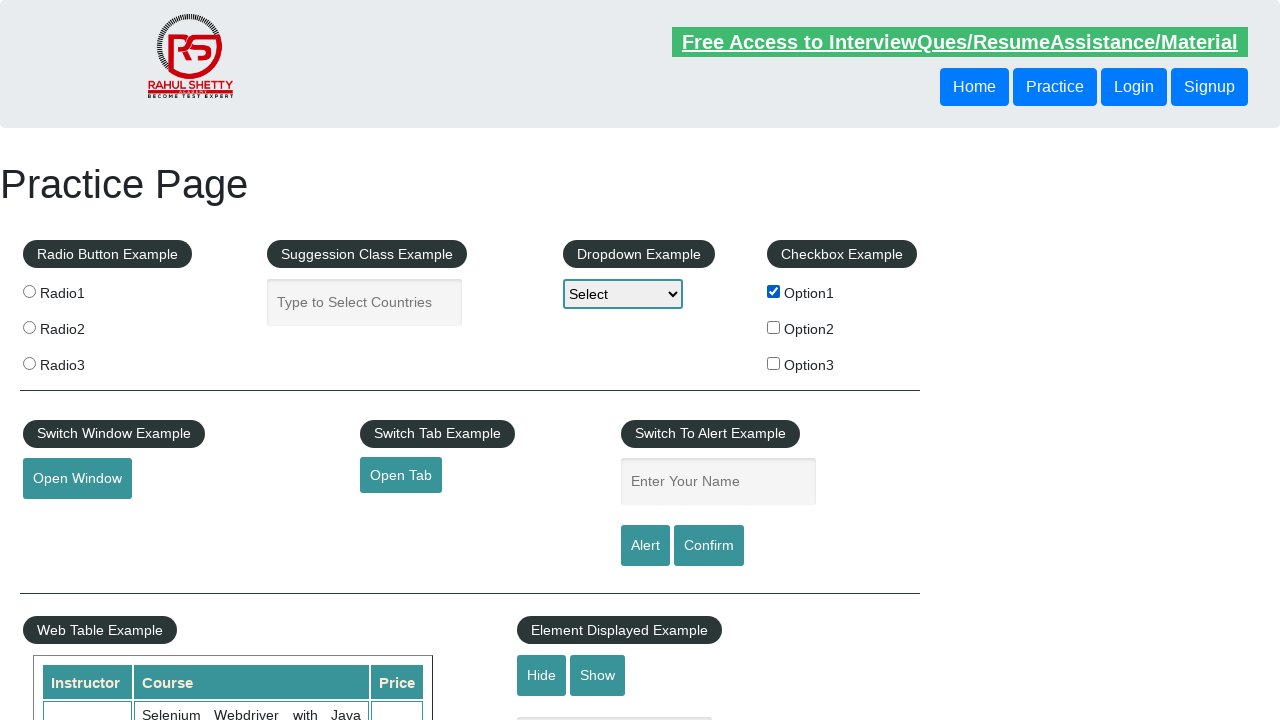